Tests drag and drop functionality by dragging an element from a source location and dropping it onto a target location

Starting URL: https://www.leafground.com/drag.xhtml

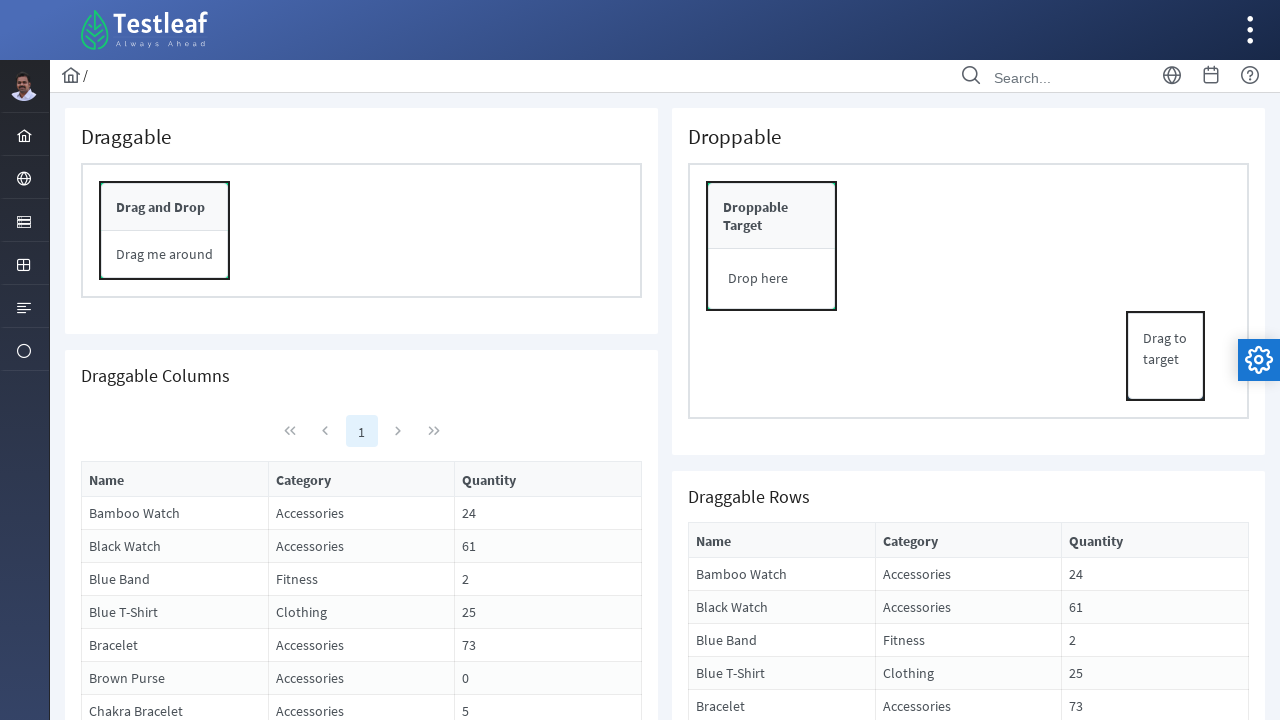

Located source element for drag and drop
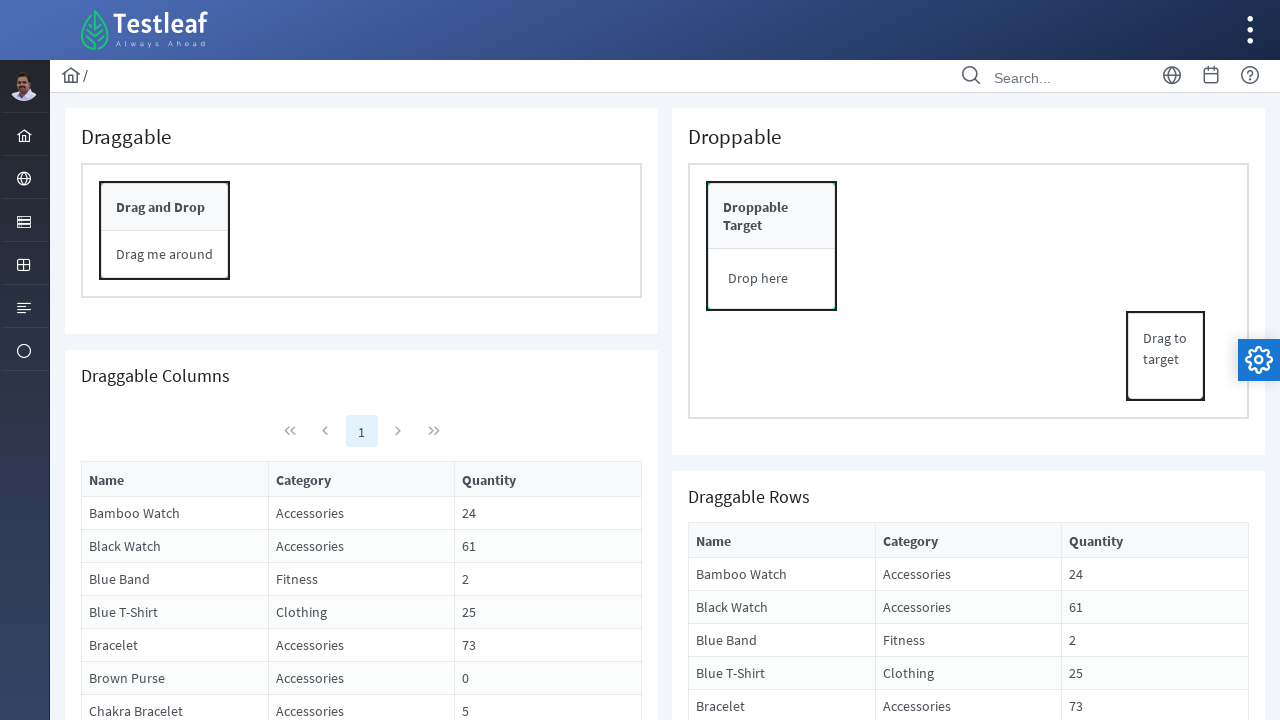

Located target element for drag and drop
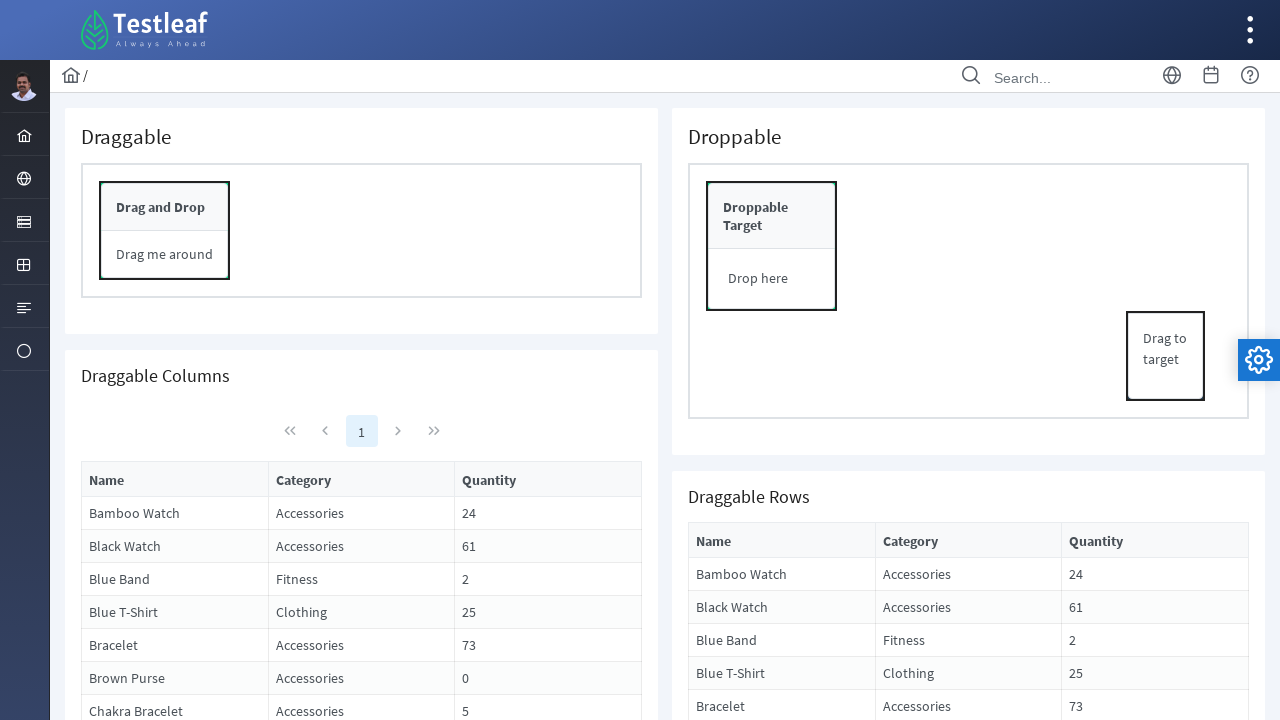

Dragged source element and dropped it onto target element at (772, 246)
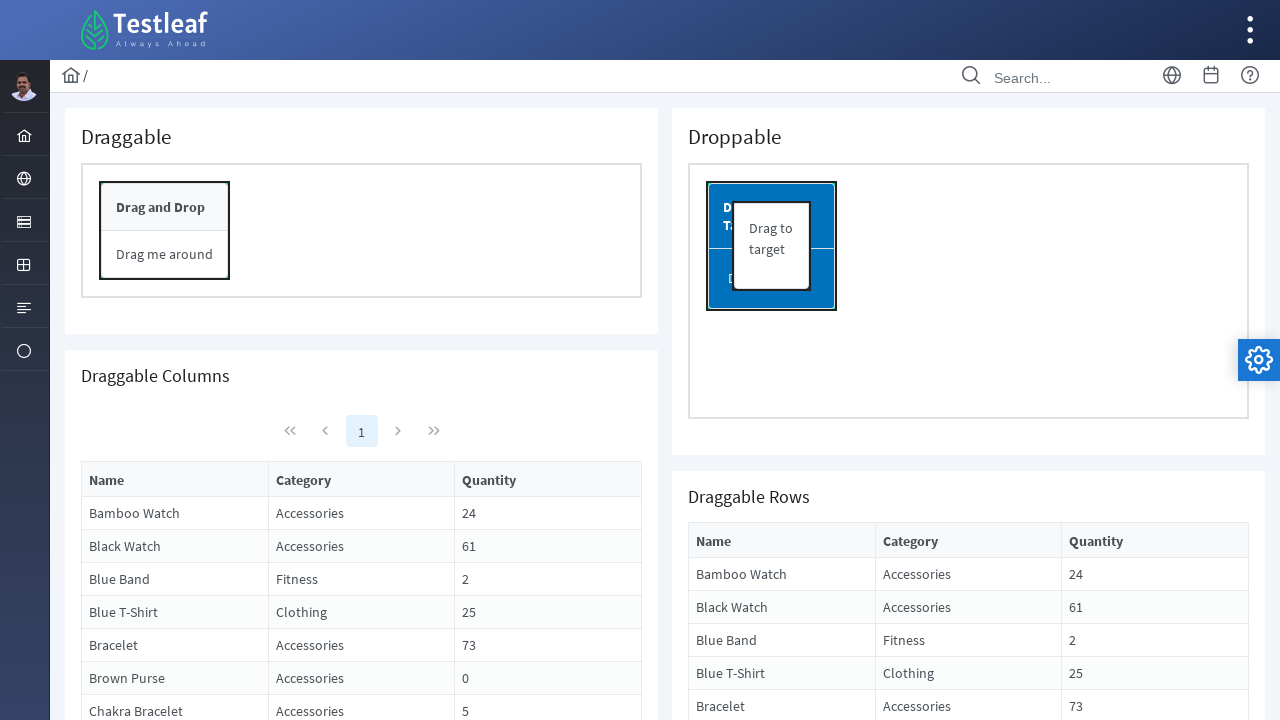

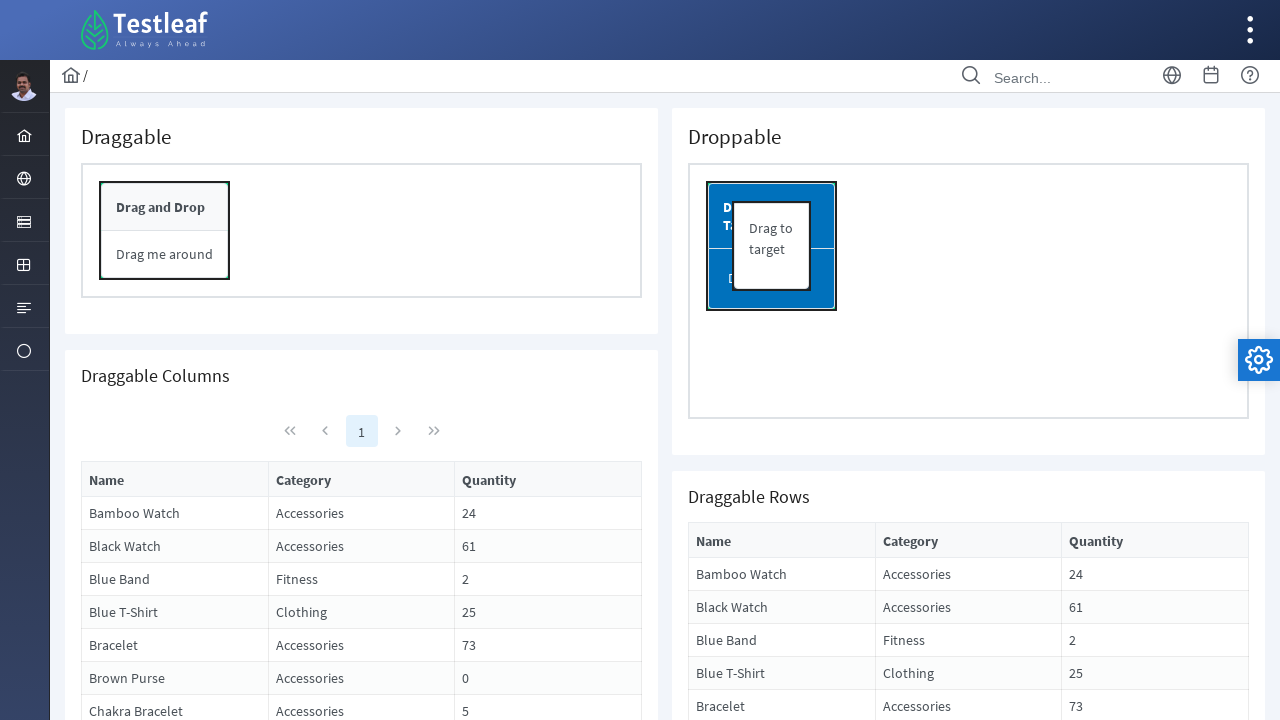